Tests adding specific products (Brocolli and Cucumber) to the shopping cart by searching through the product list and clicking the ADD TO CART button for matching items

Starting URL: https://rahulshettyacademy.com/seleniumPractise/

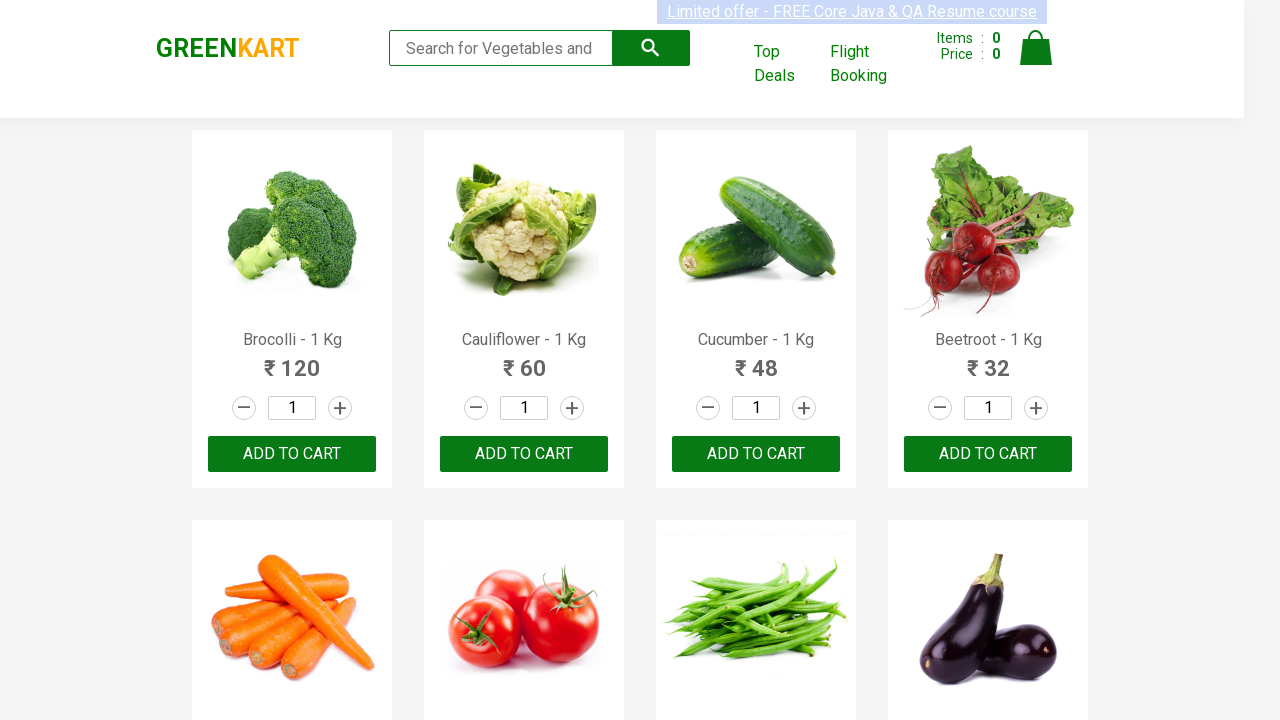

Waited for product list to load
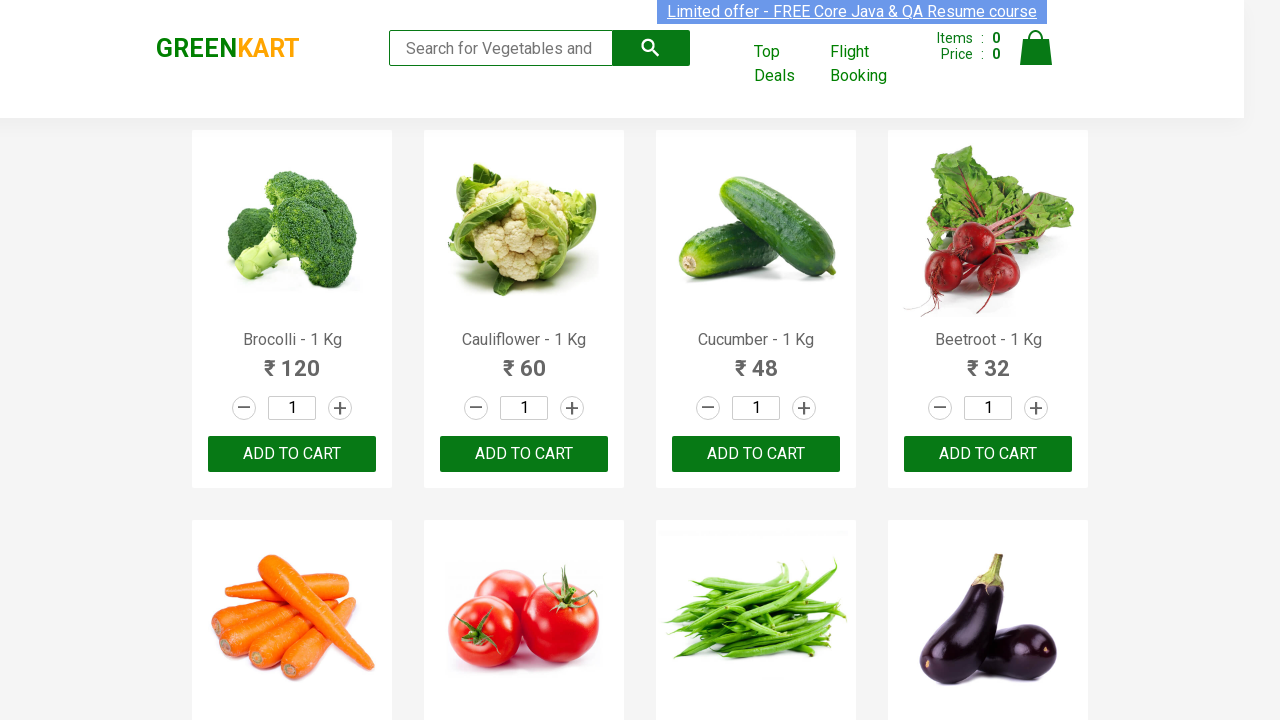

Retrieved all product elements from the page
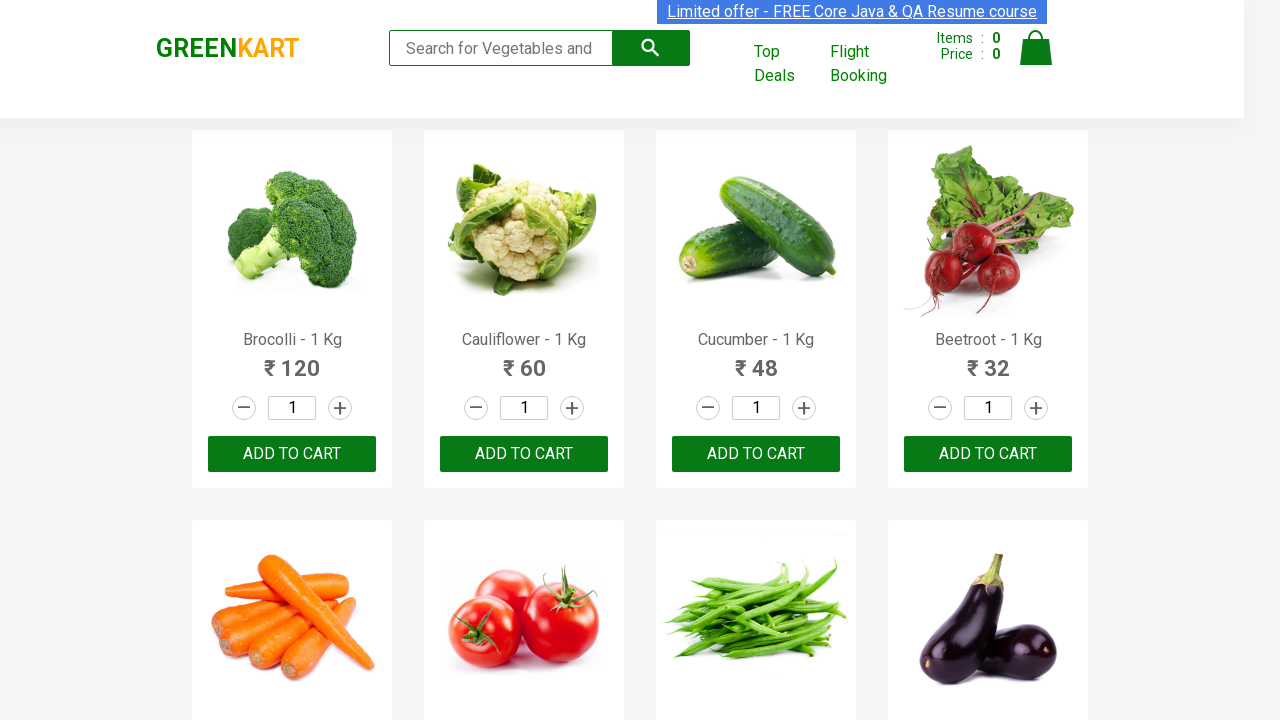

Retrieved product name: Brocolli - 1 Kg
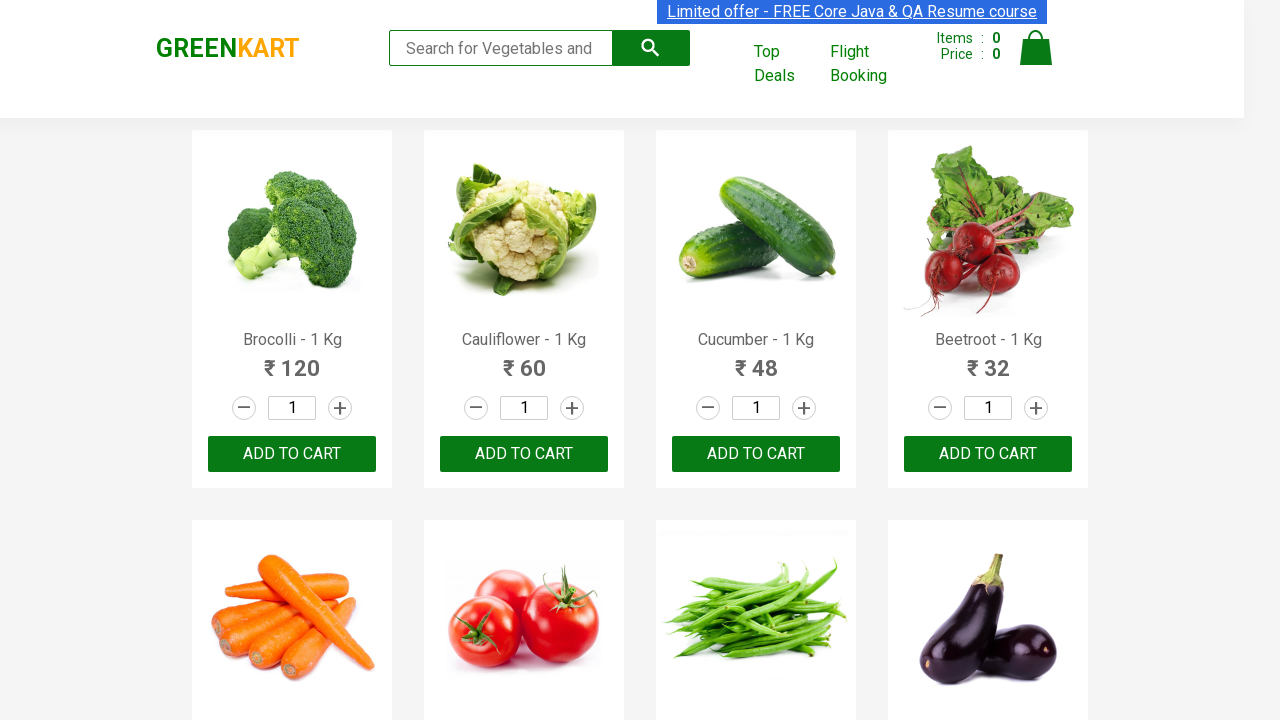

Clicked ADD TO CART button for Brocolli at (292, 454) on xpath=//button[text()='ADD TO CART'] >> nth=0
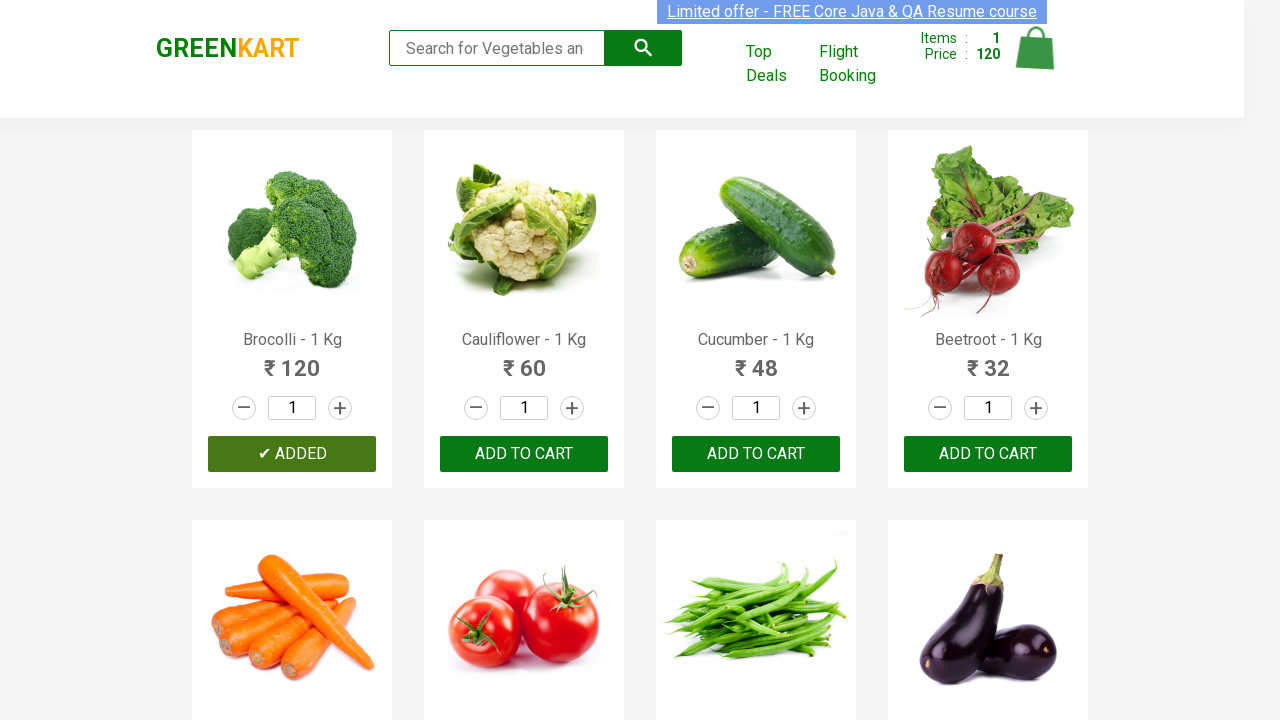

Retrieved product name: Cauliflower - 1 Kg
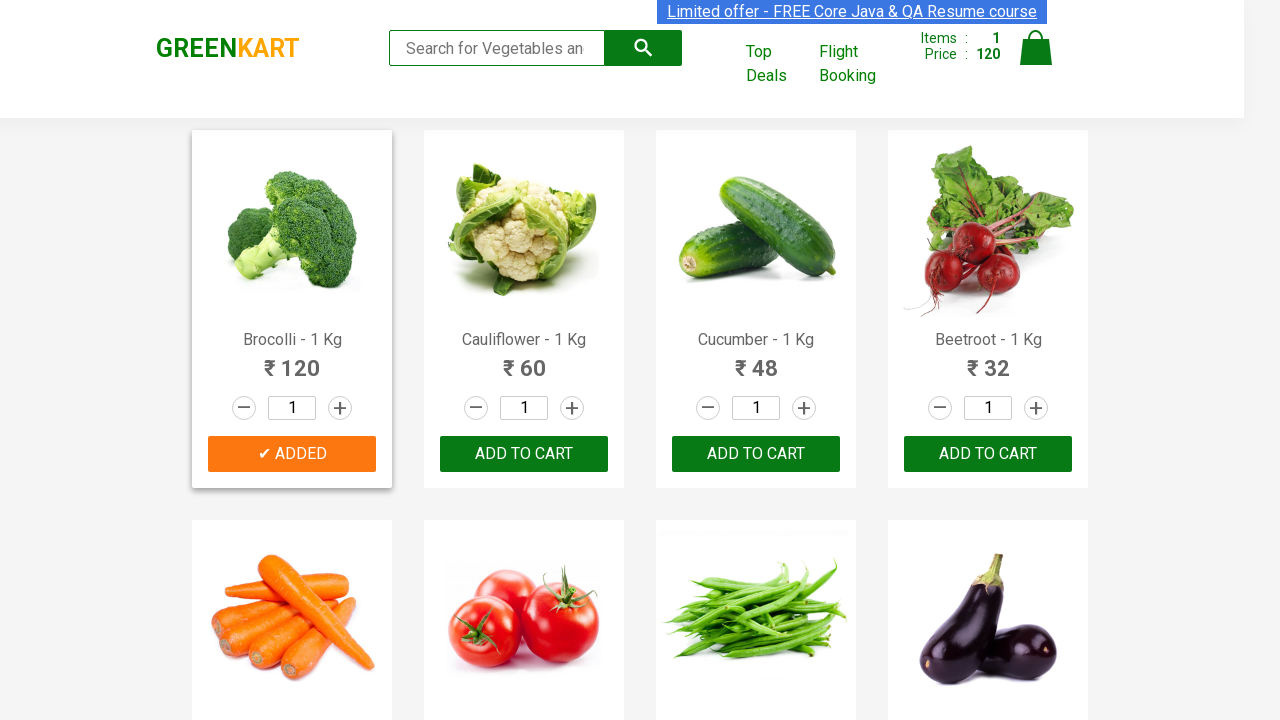

Retrieved product name: Cucumber - 1 Kg
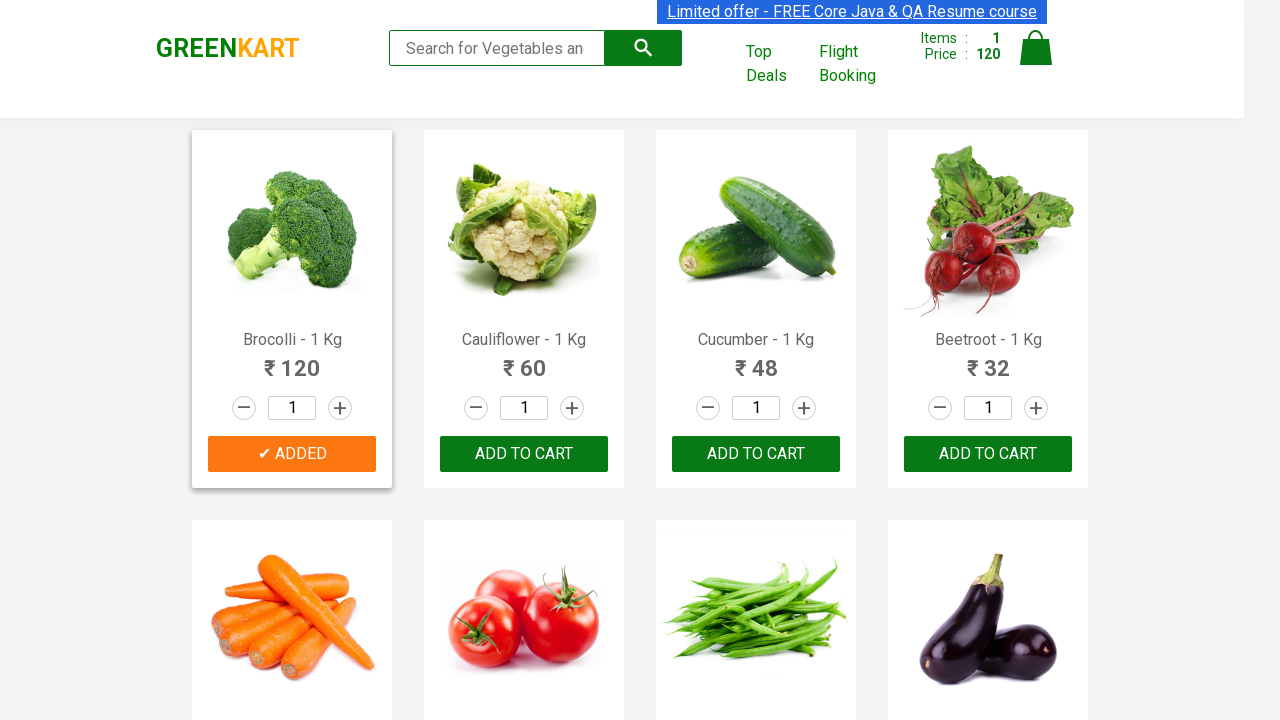

Clicked ADD TO CART button for Cucumber at (988, 454) on xpath=//button[text()='ADD TO CART'] >> nth=2
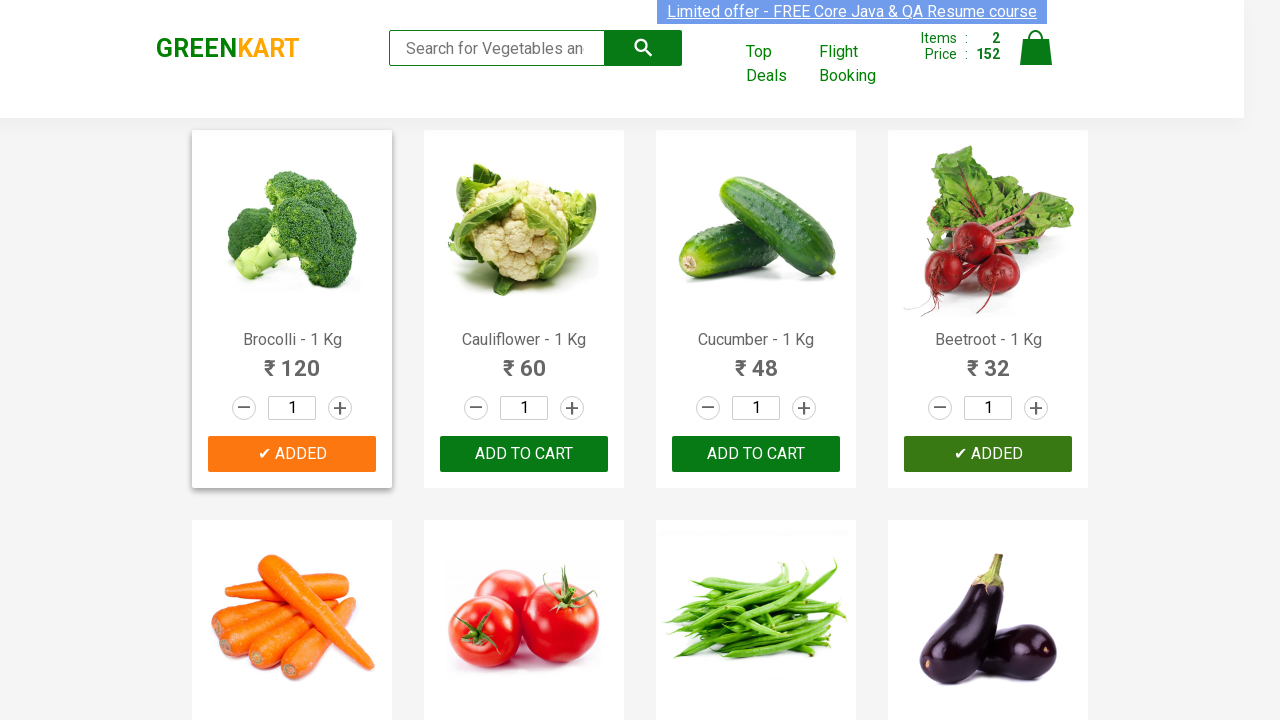

Both required items (Brocolli and Cucumber) have been added to cart
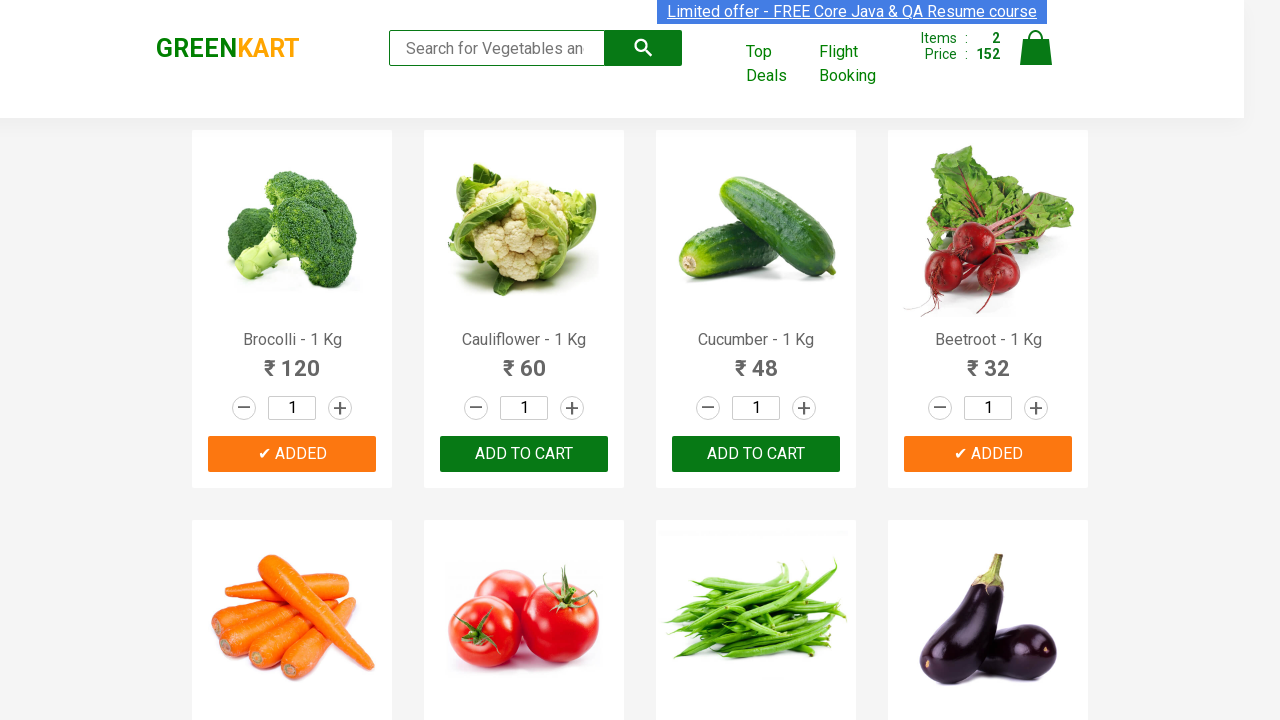

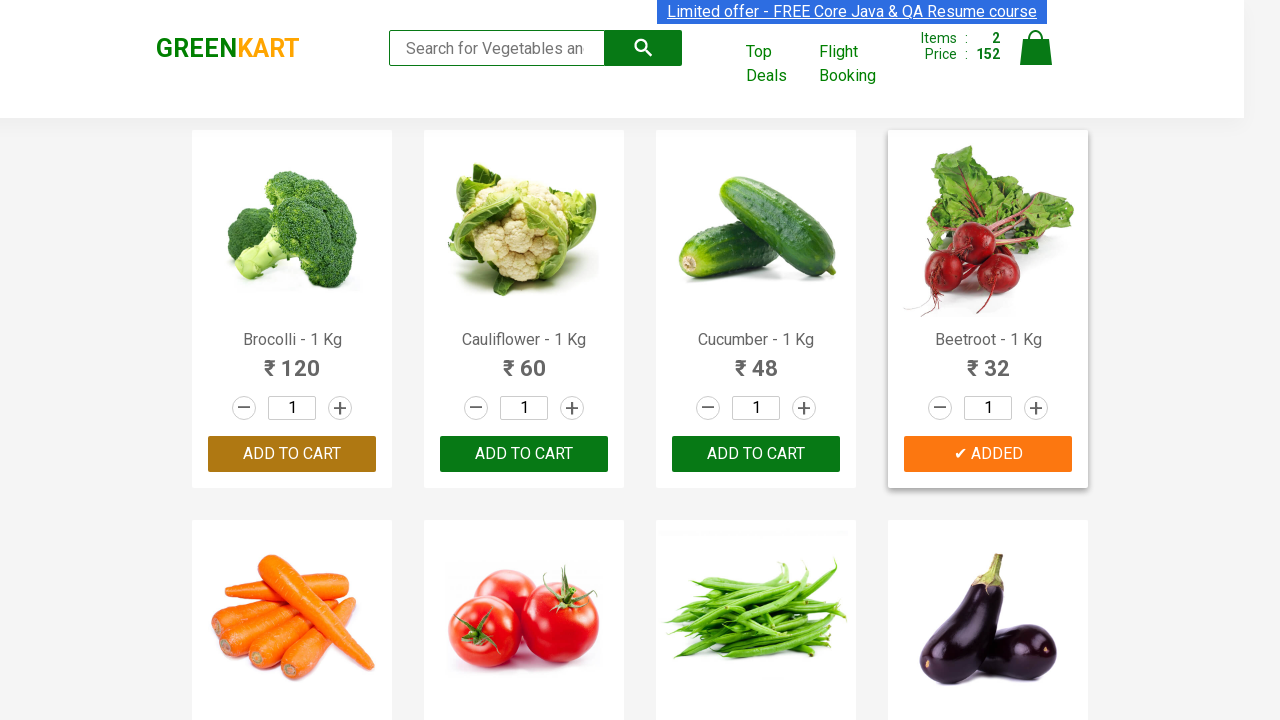